Tests dropdown selection functionality by selecting countries using different methods (by index, visible text, and value)

Starting URL: https://www.globalsqa.com/demo-site/select-dropdown-menu/

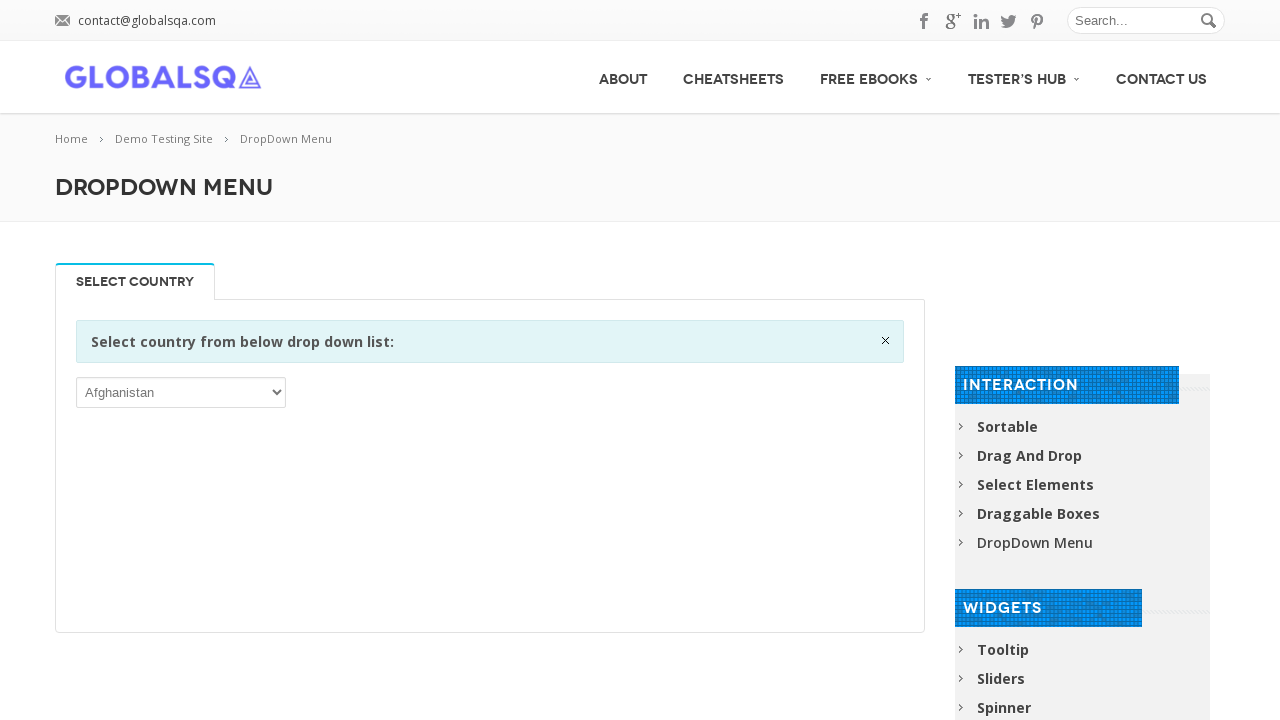

Selected country dropdown option by index 2 (3rd option) on //div[@rel-title="Select Country"]/p/select
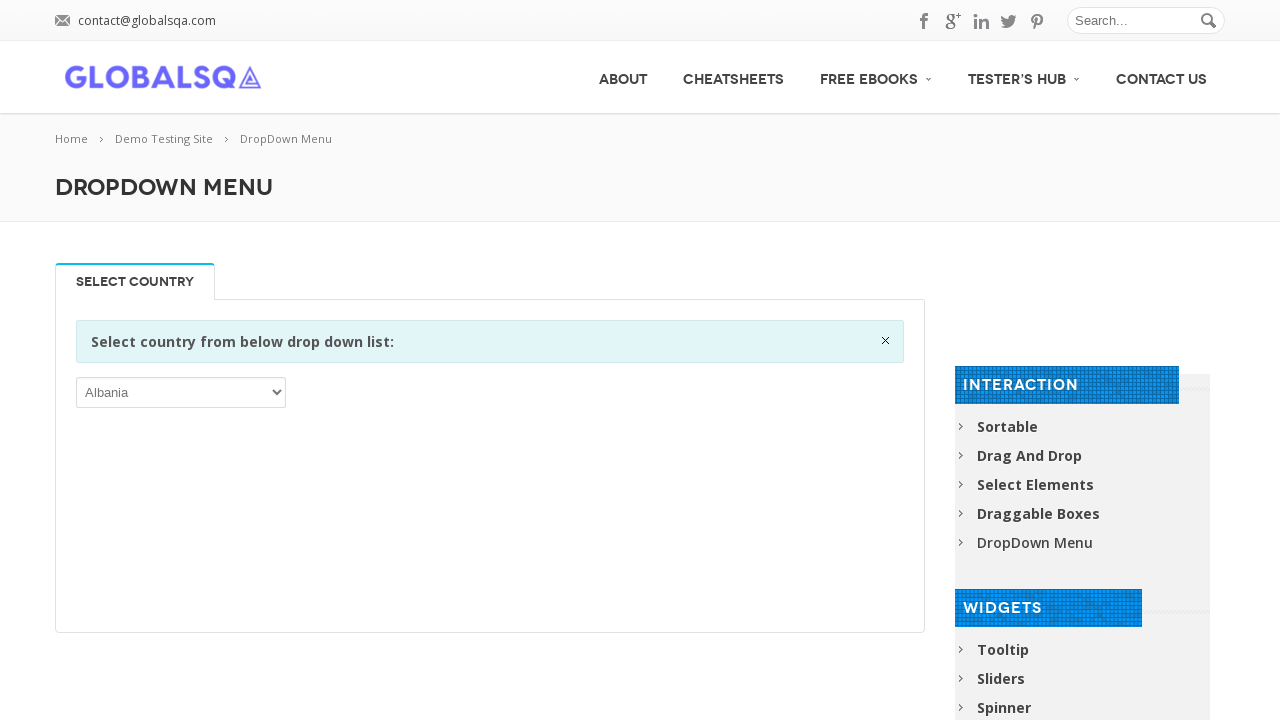

Reloaded page to reset dropdown
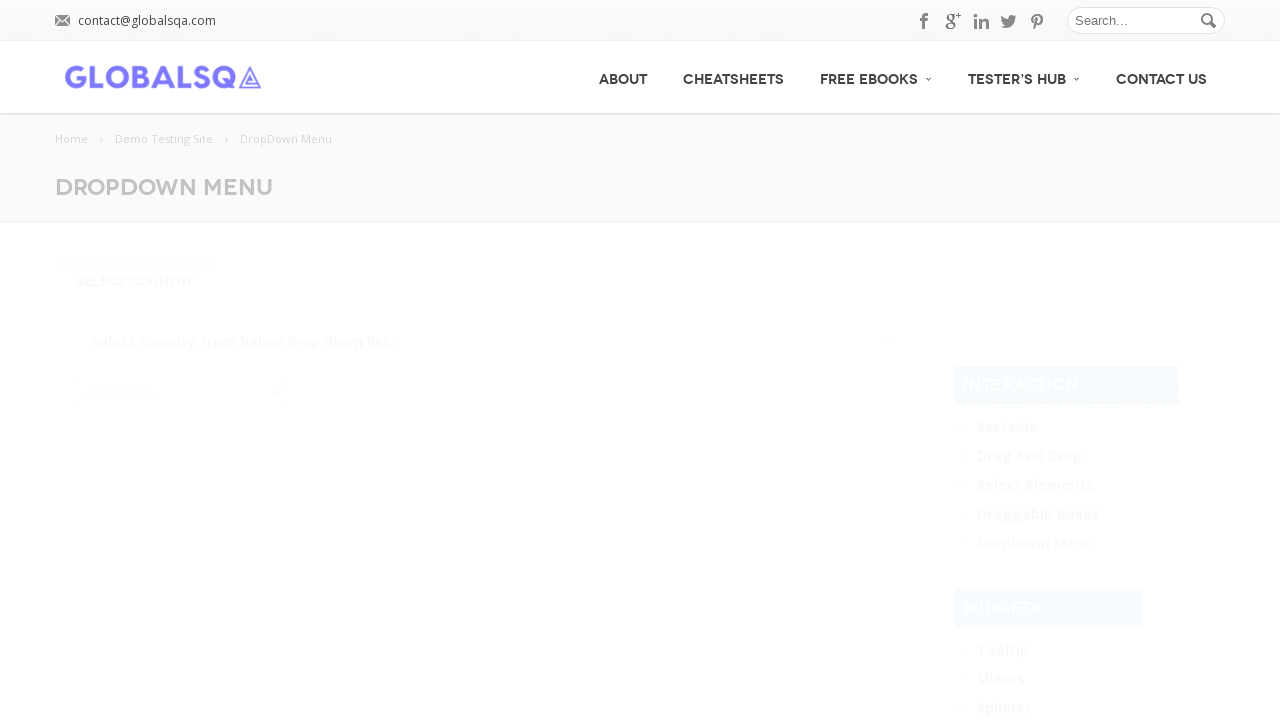

Selected country dropdown option by visible text 'Bahamas' on //div[@rel-title="Select Country"]/p/select
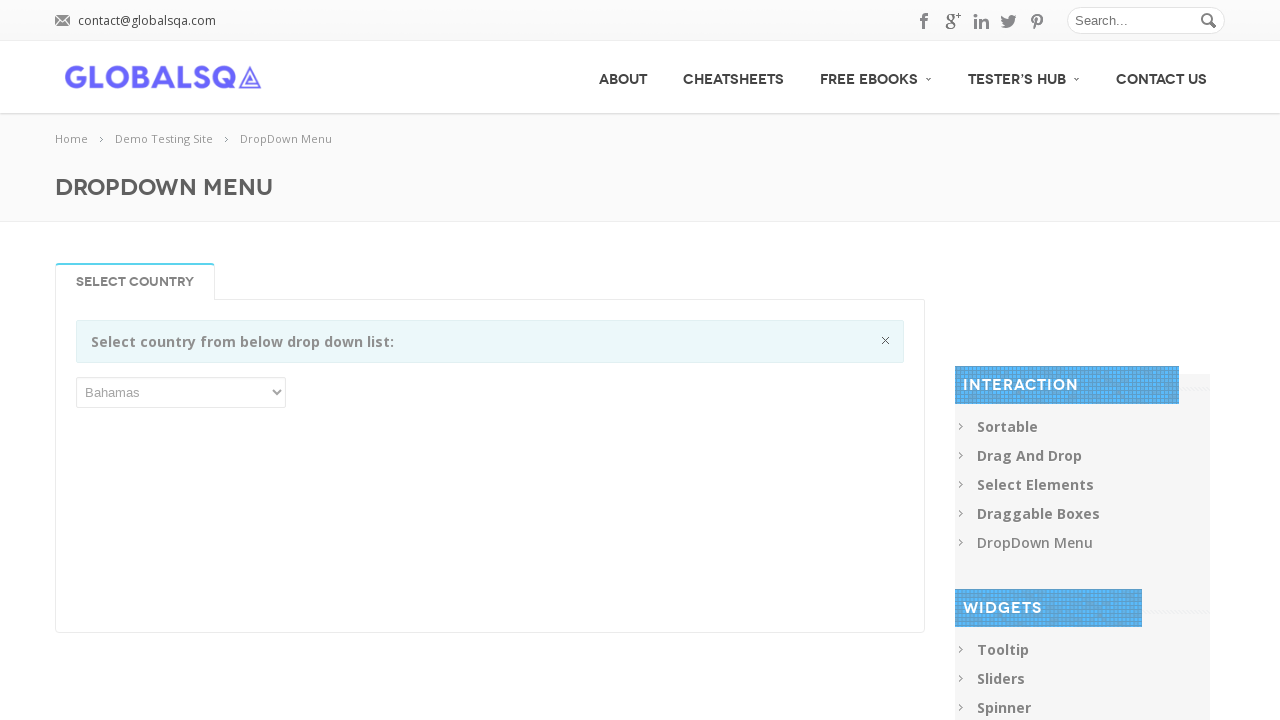

Reloaded page to reset dropdown
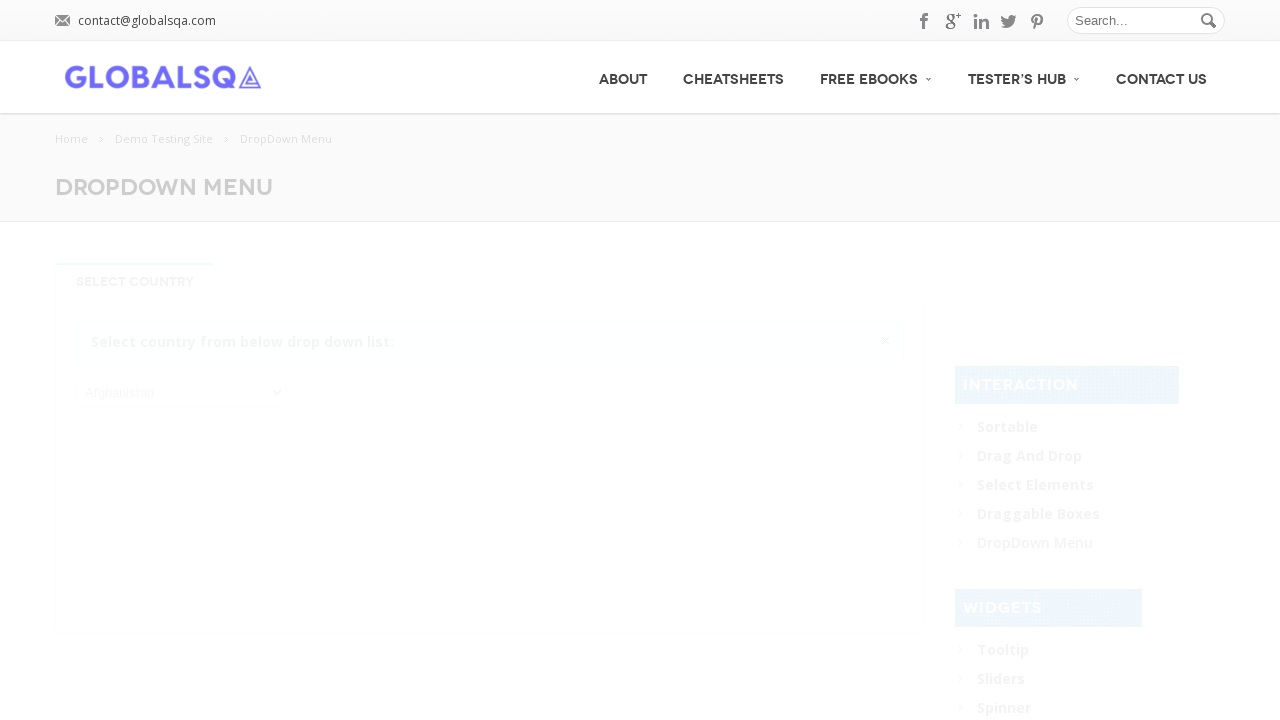

Selected country dropdown option by value 'AFG' (Afghanistan) on //div[@rel-title="Select Country"]/p/select
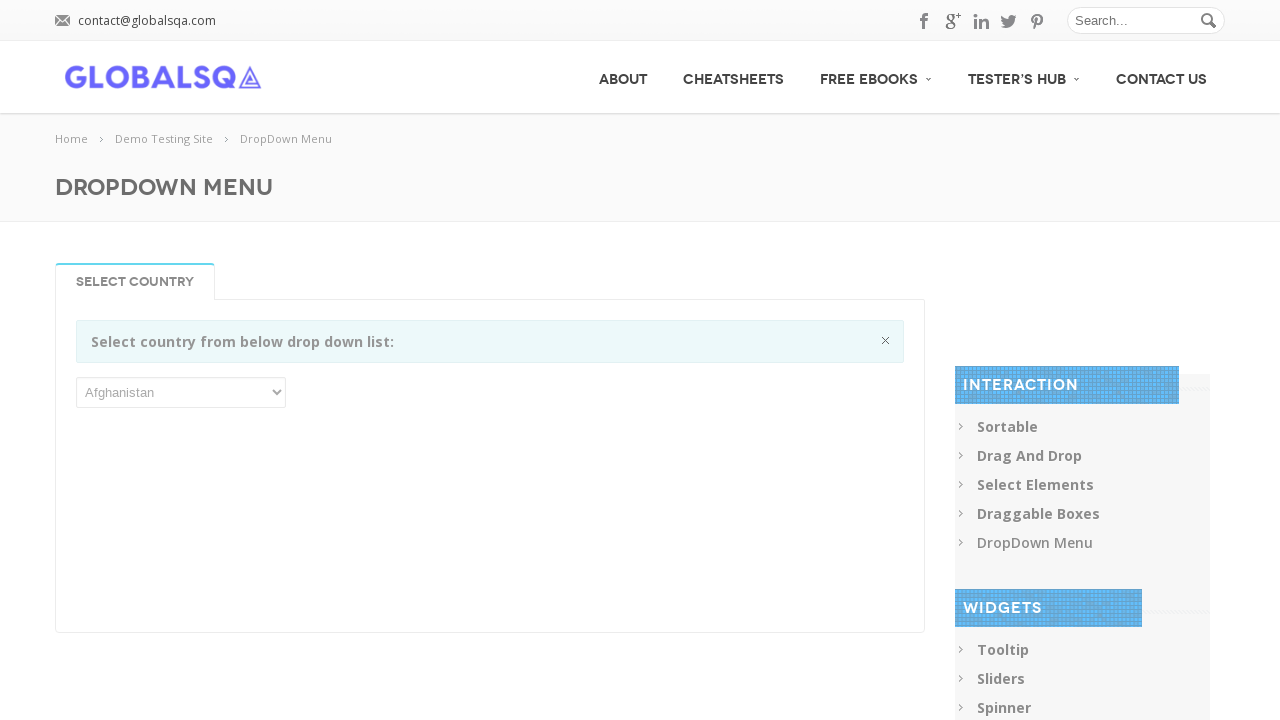

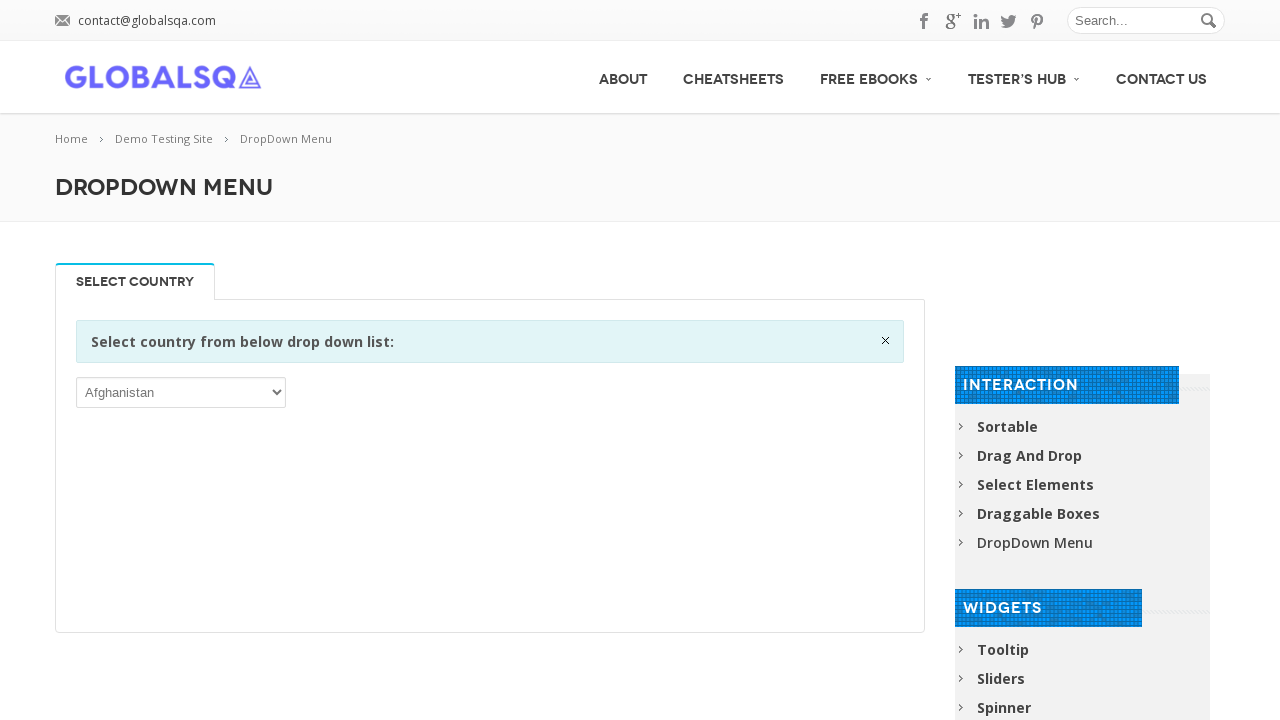